Tests the OrangeHRM contact sales form by navigating to the page and interacting with form fields including entering a name in the full name field.

Starting URL: https://www.orangehrm.com/contact-sales/

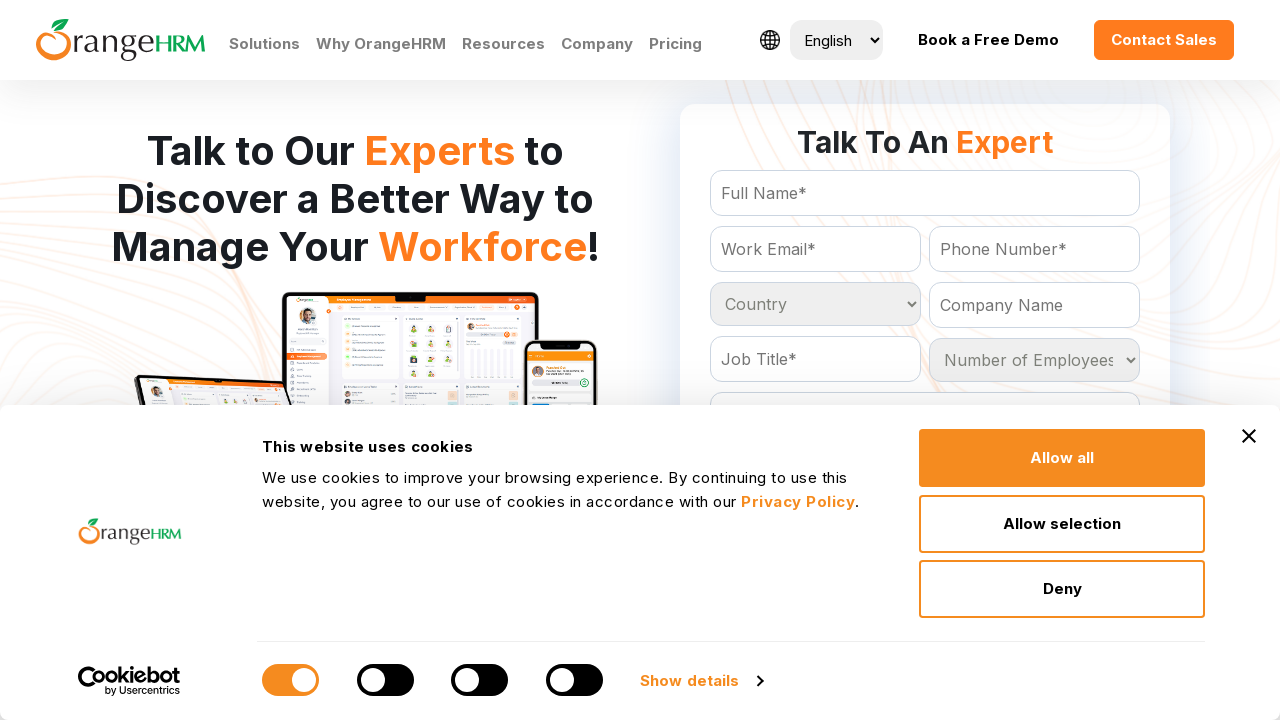

Set viewport size to 1920x1080
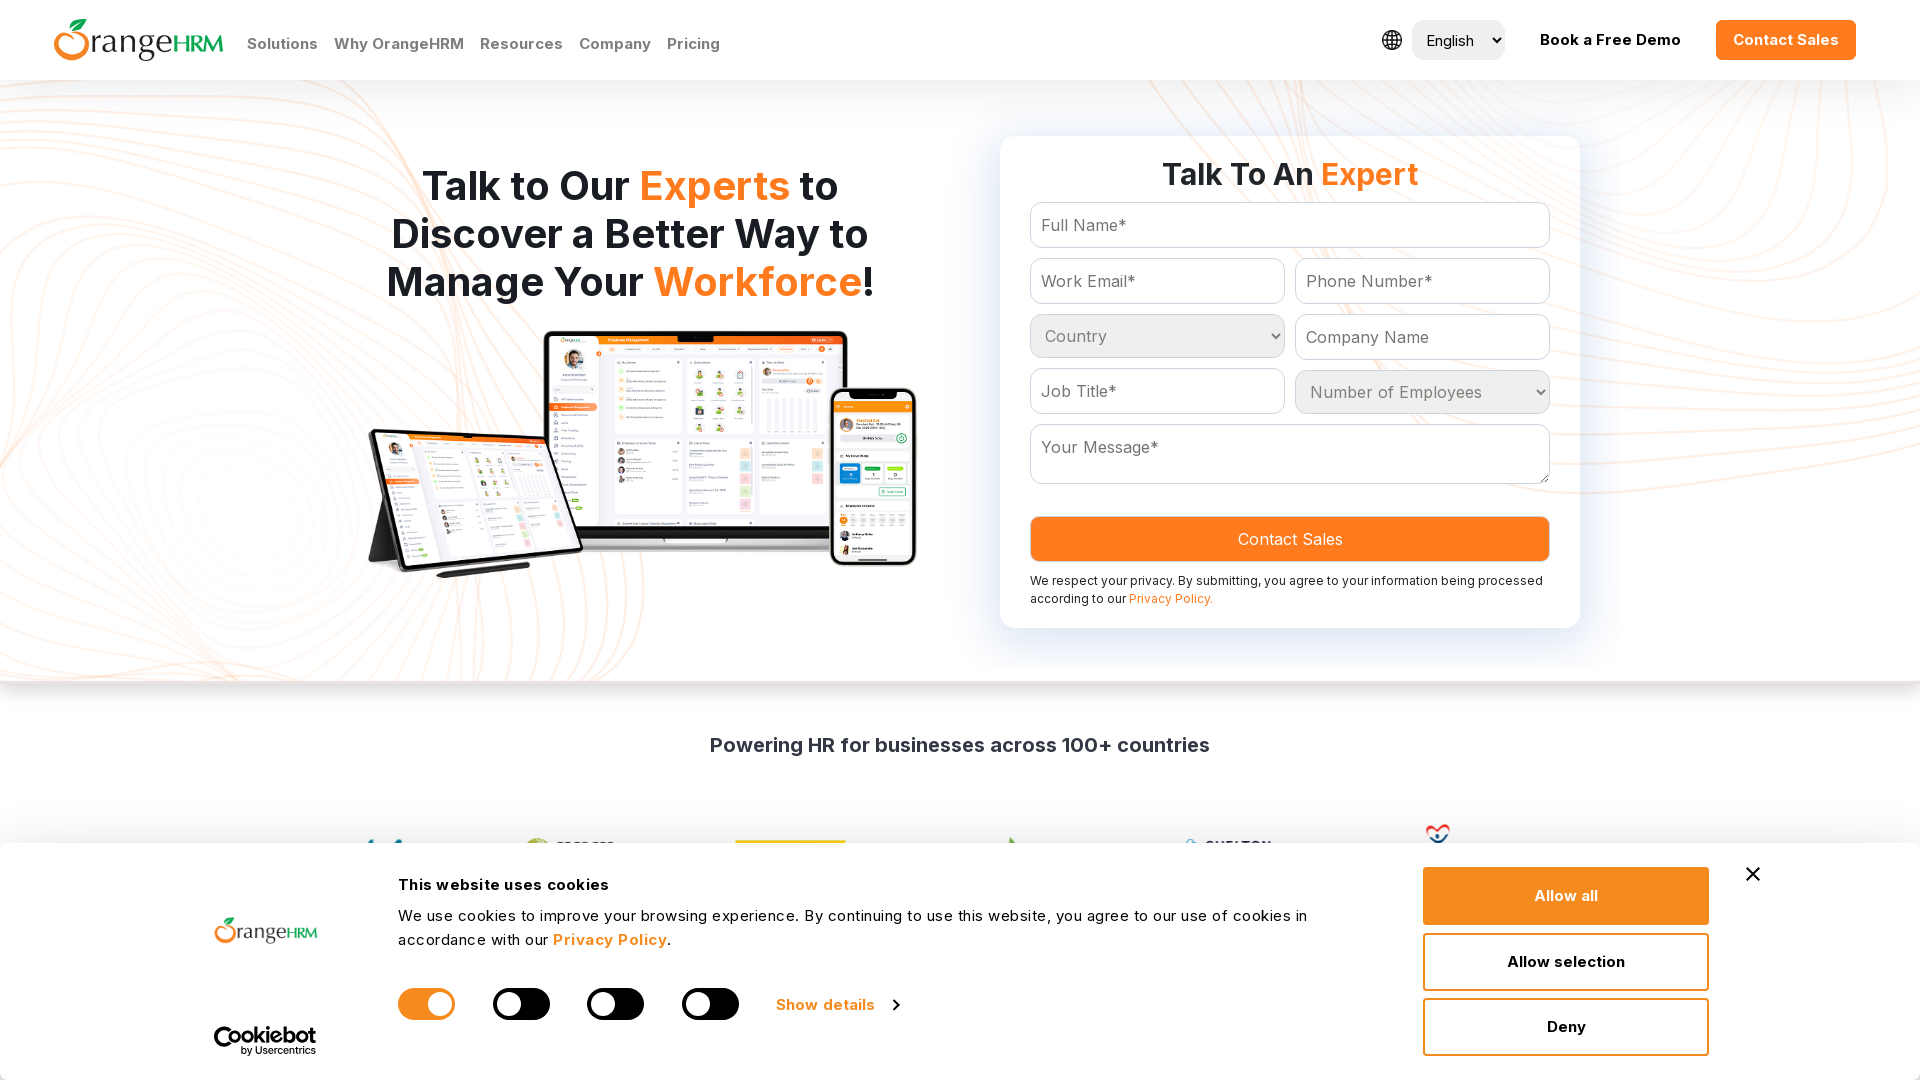

Waited for full name field to load
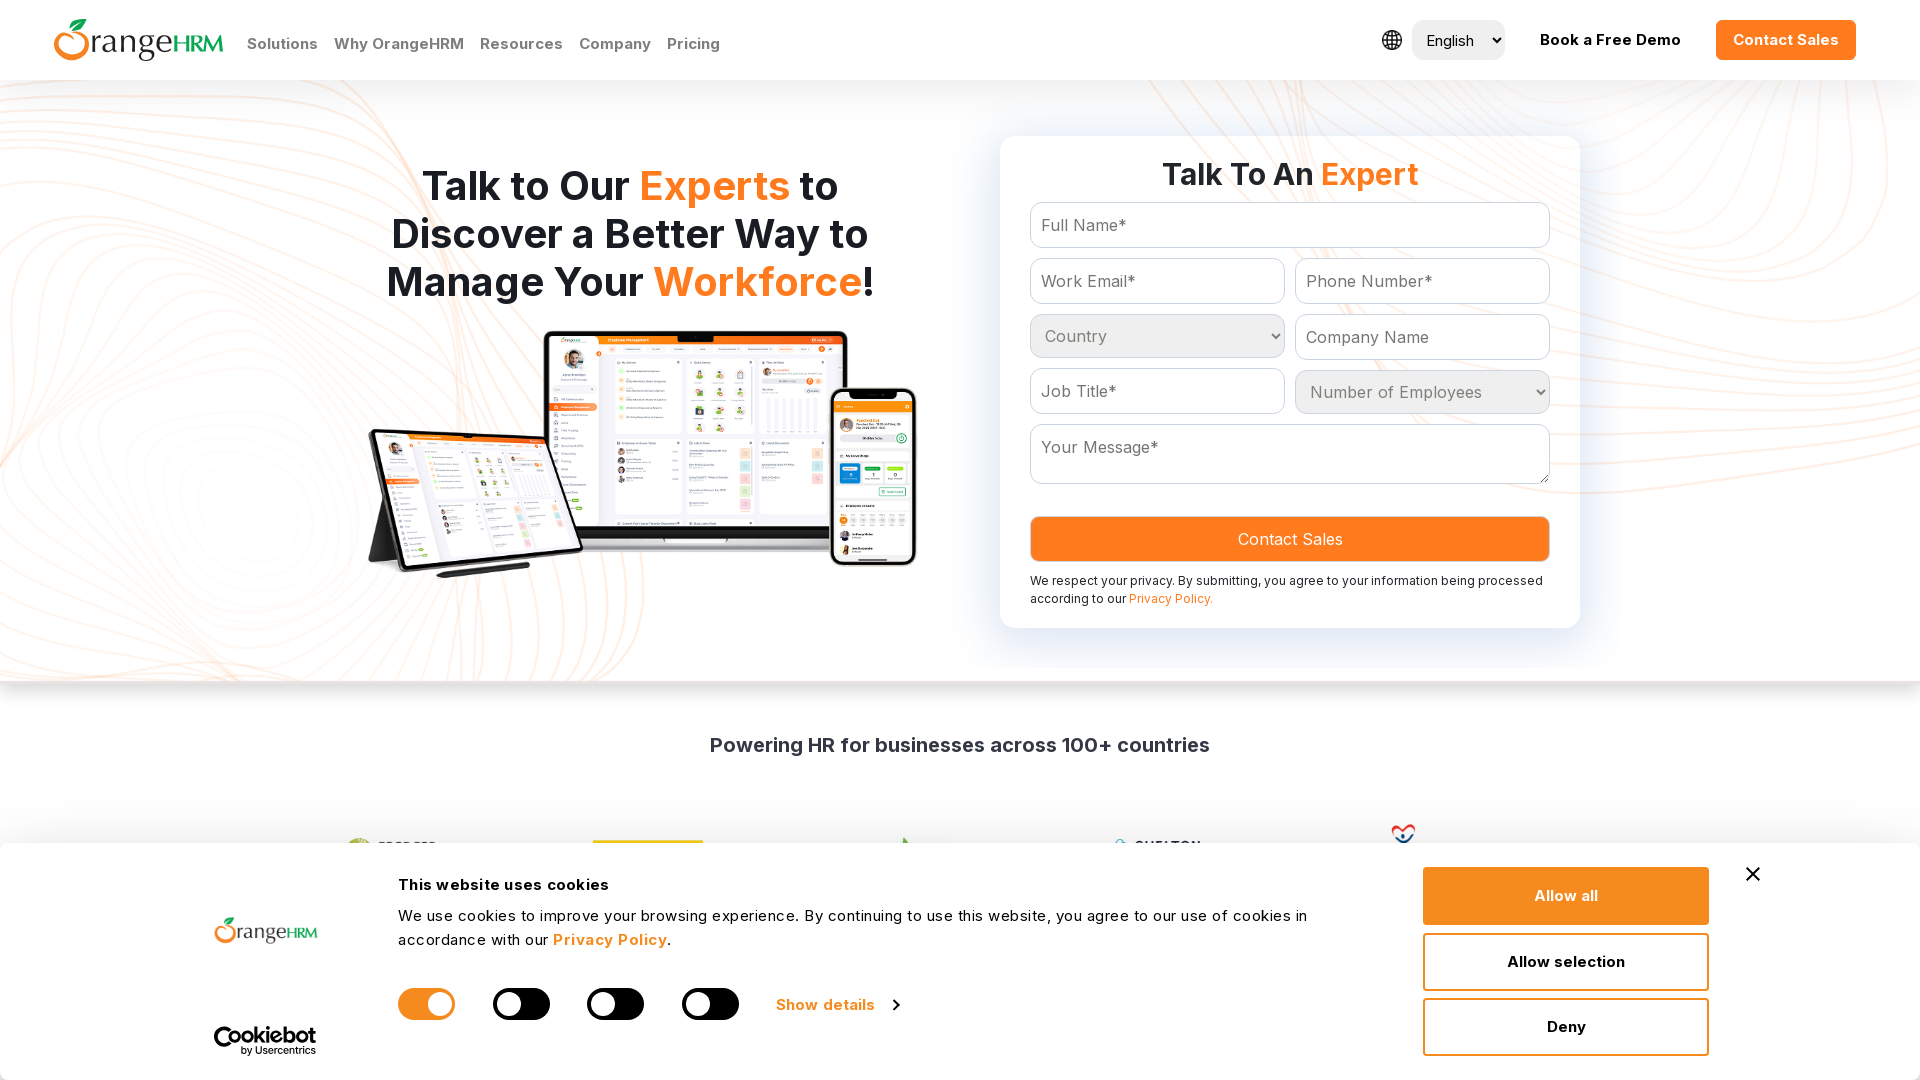

Filled full name field with 'John Smith' on [name='FullName']
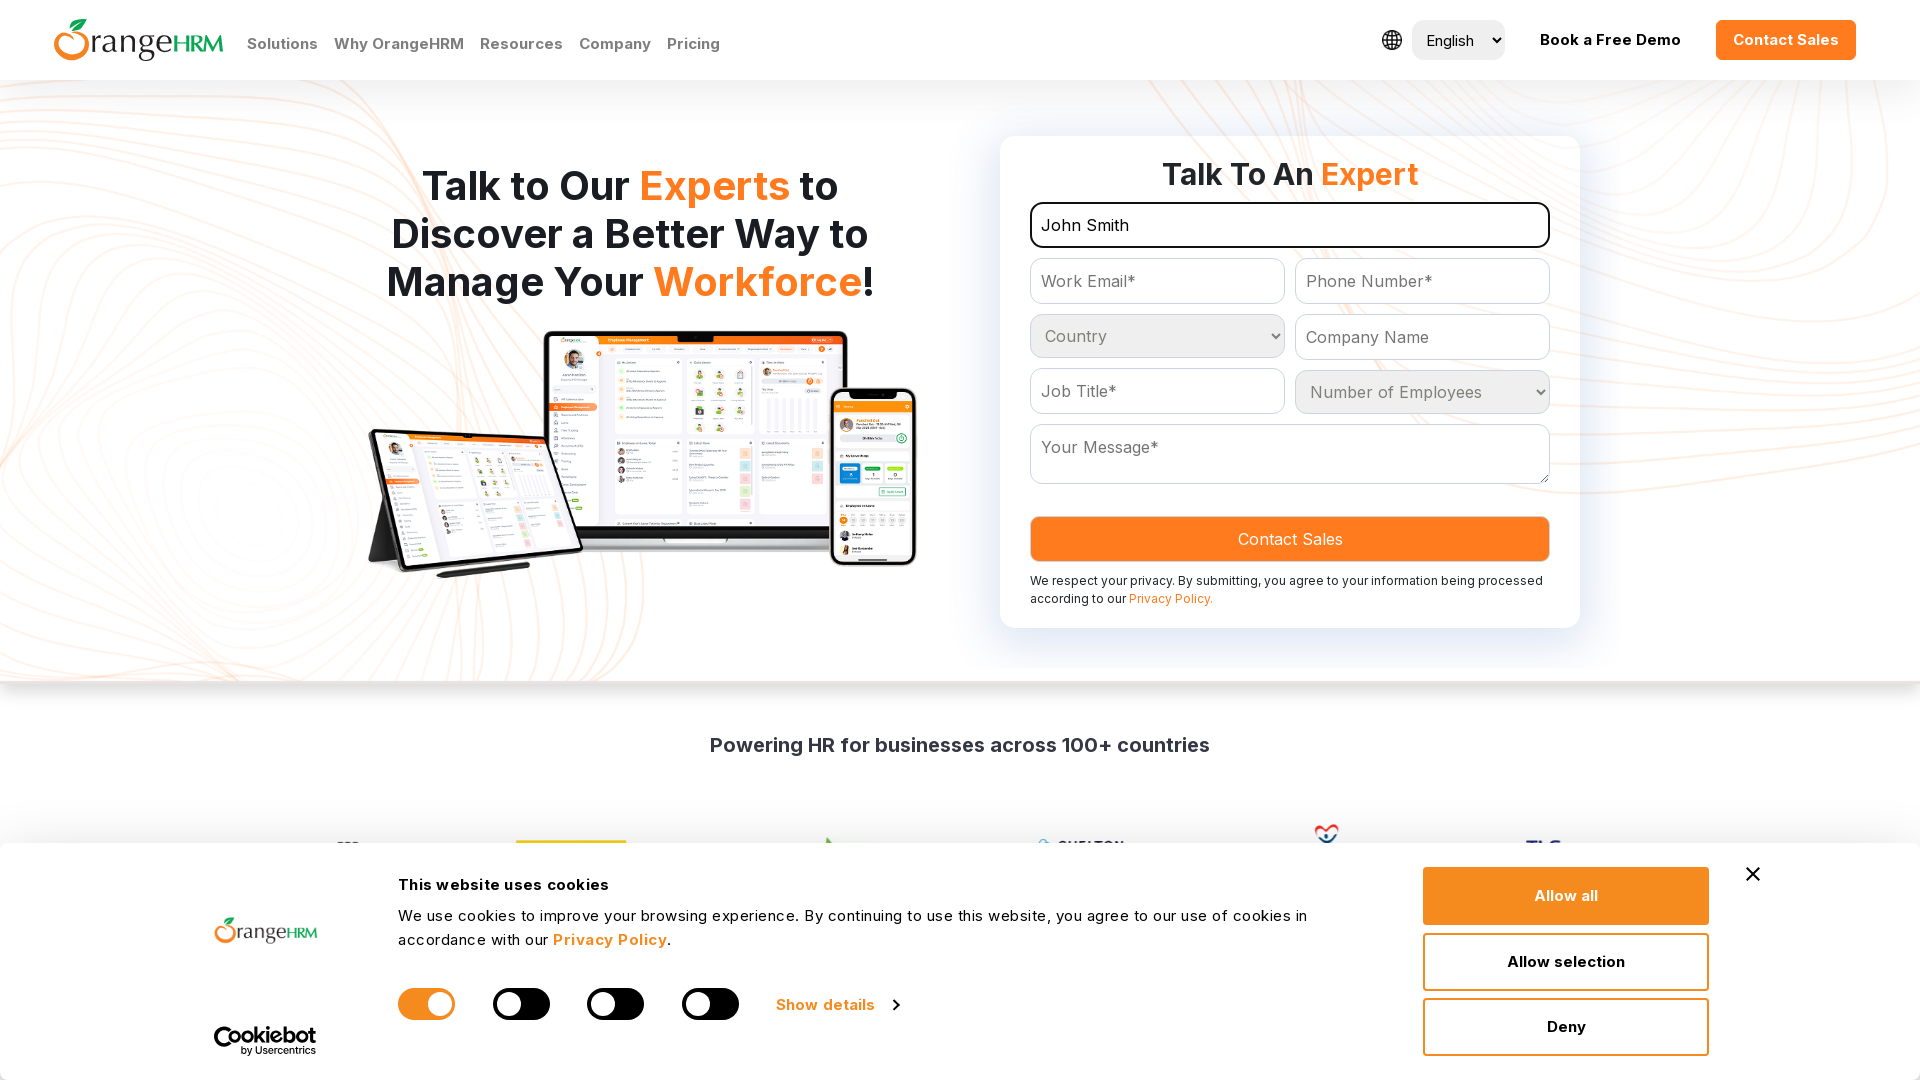

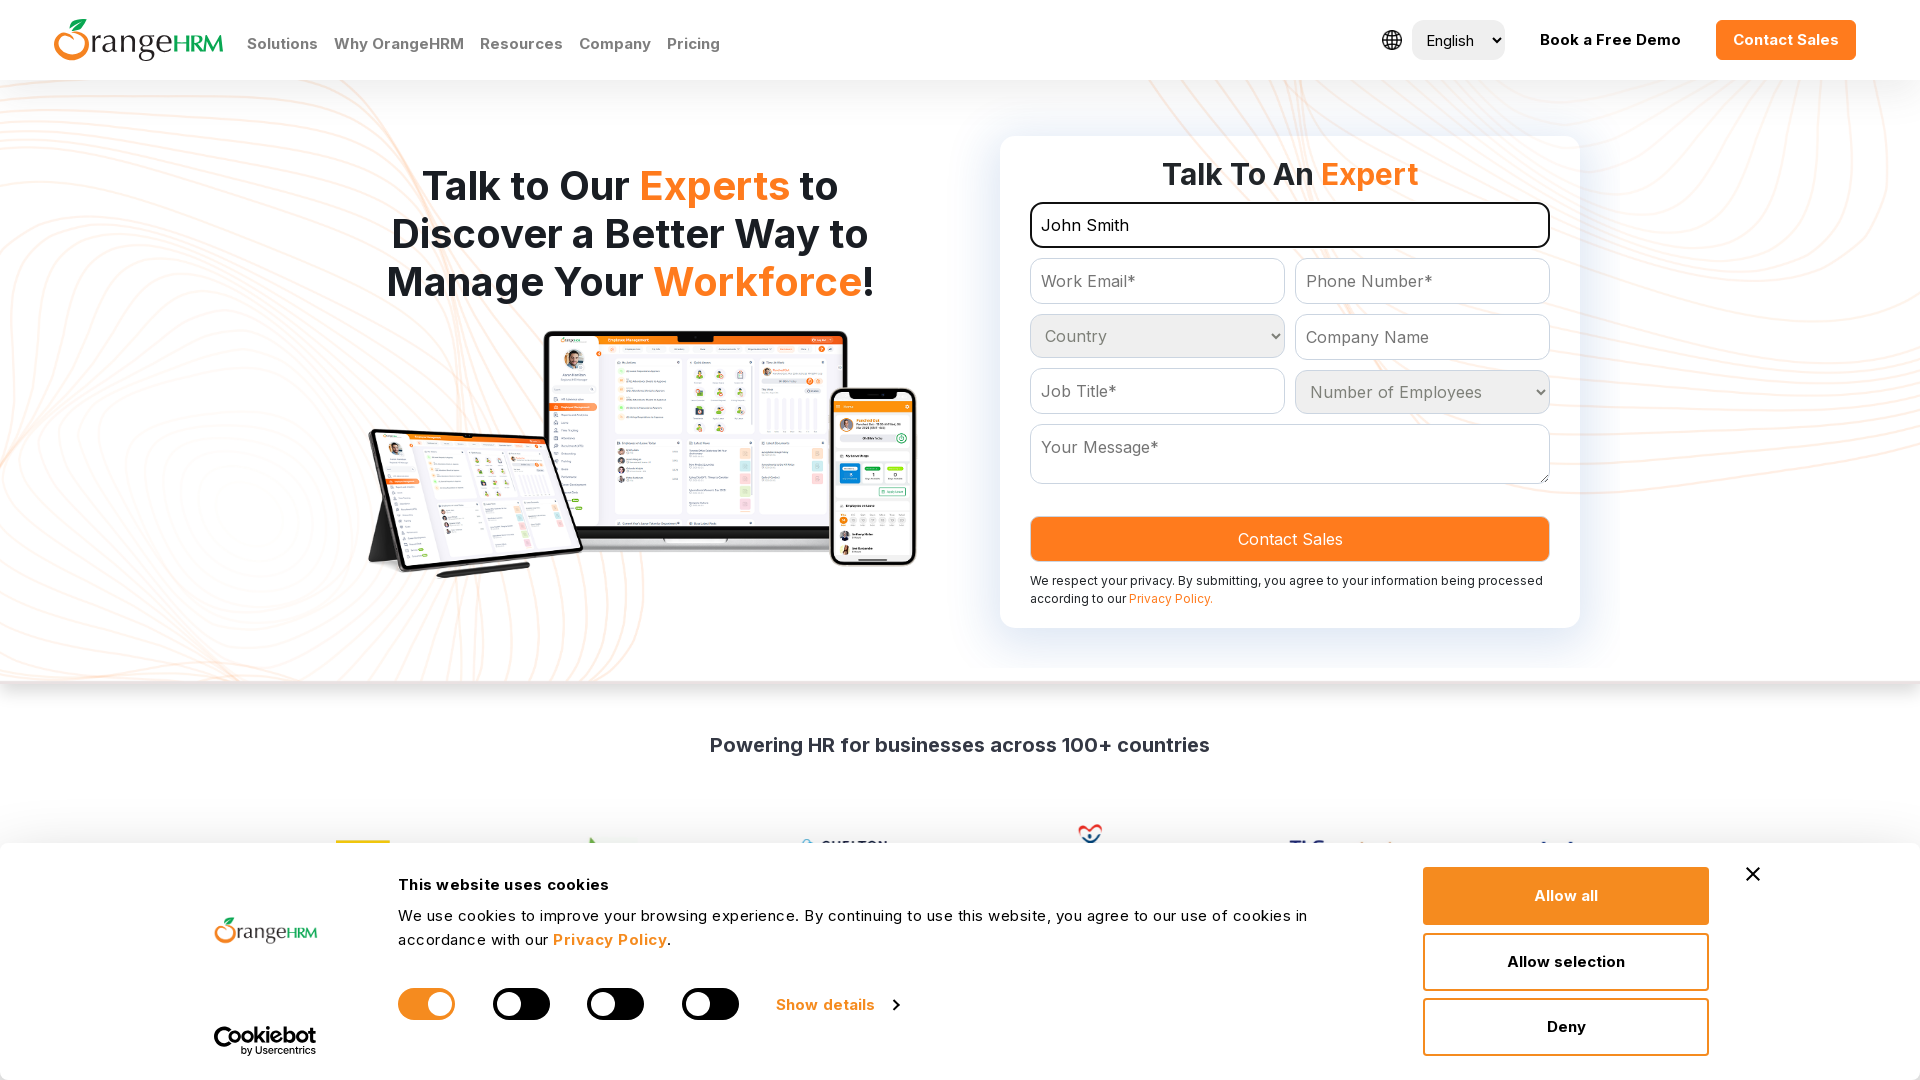